Tests opting out of A/B tests by adding an opt-out cookie after visiting the page, refreshing, and verifying the heading changes to "No A/B Test"

Starting URL: http://the-internet.herokuapp.com/abtest

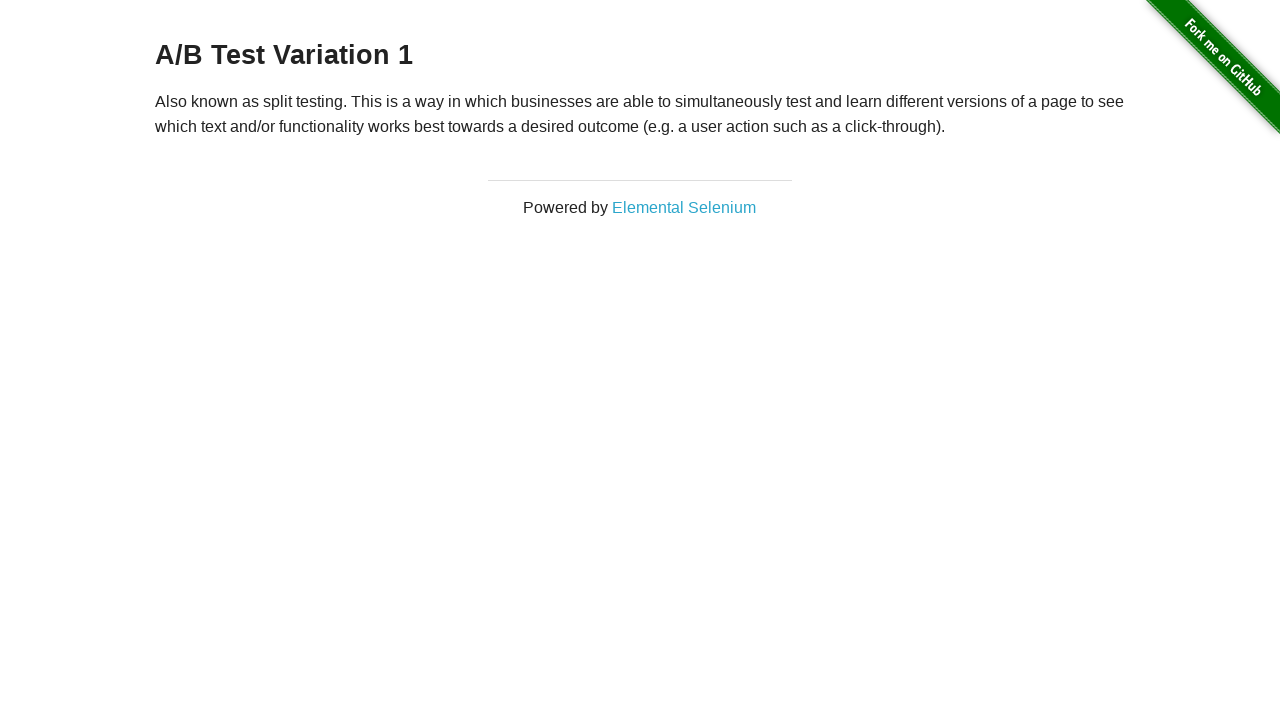

Retrieved initial heading text from page
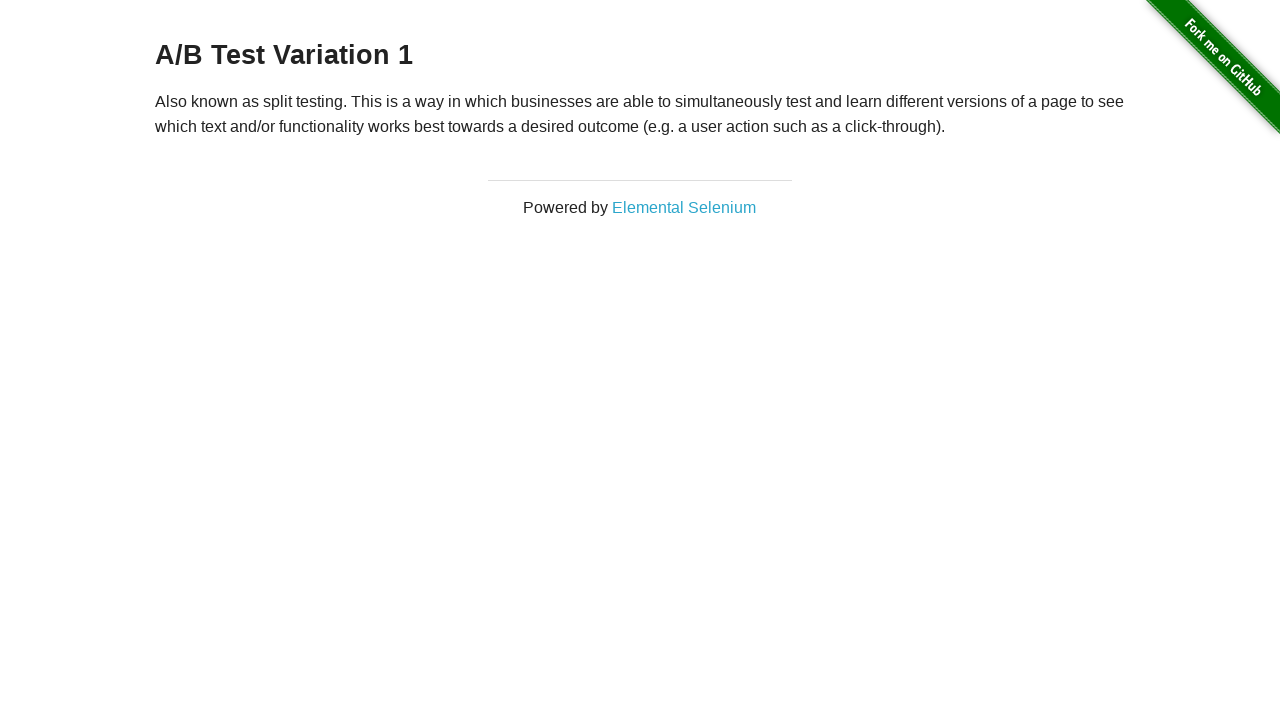

Added optimizelyOptOut cookie to opt out of A/B test
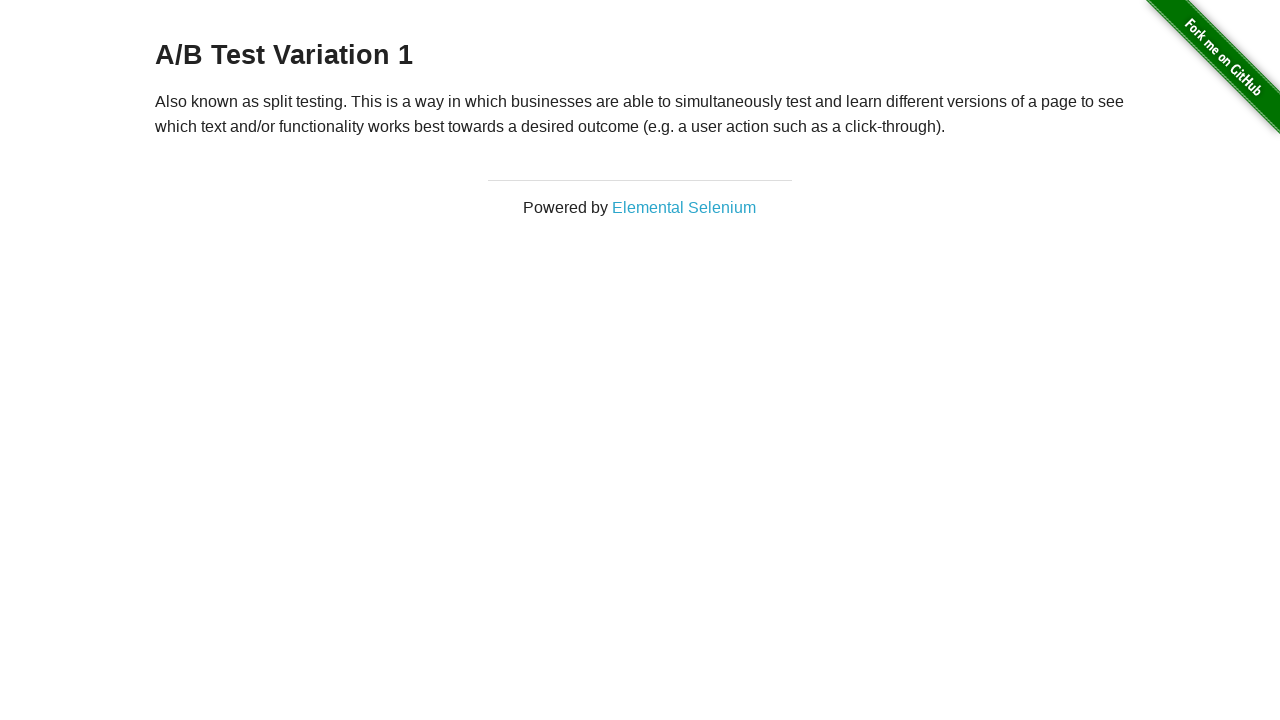

Reloaded page after adding opt-out cookie
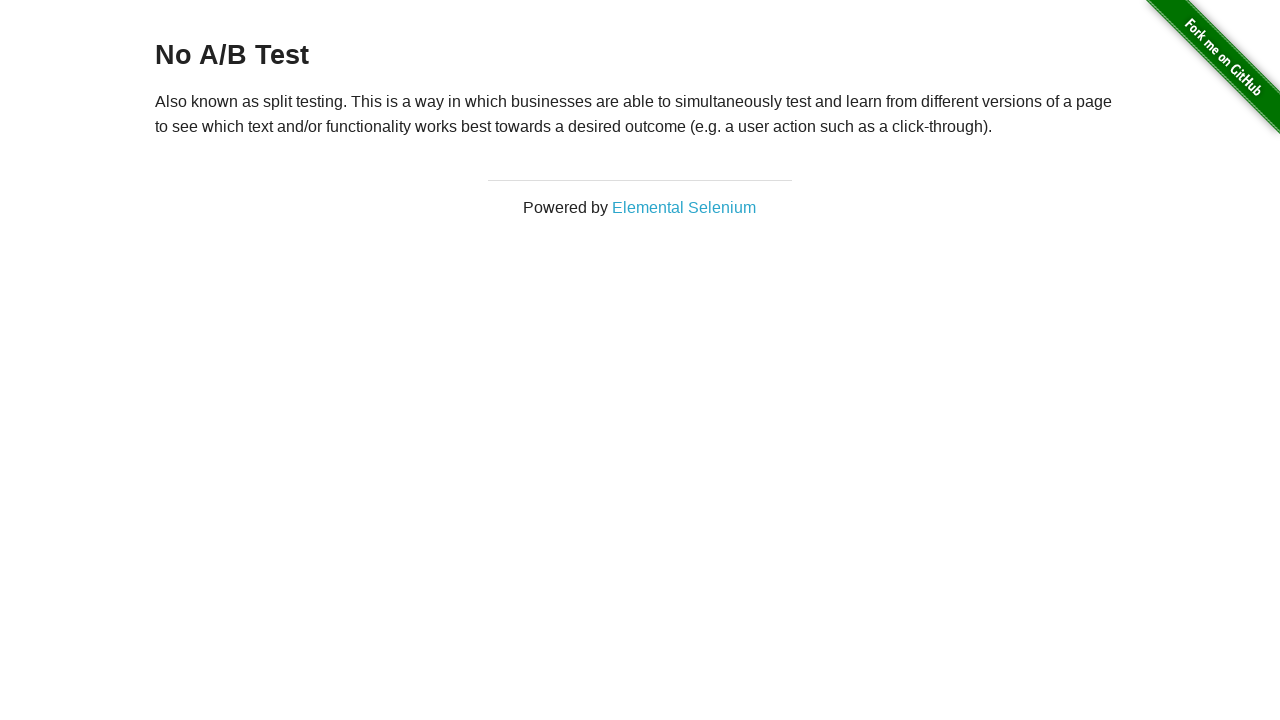

Waited for heading element to be available
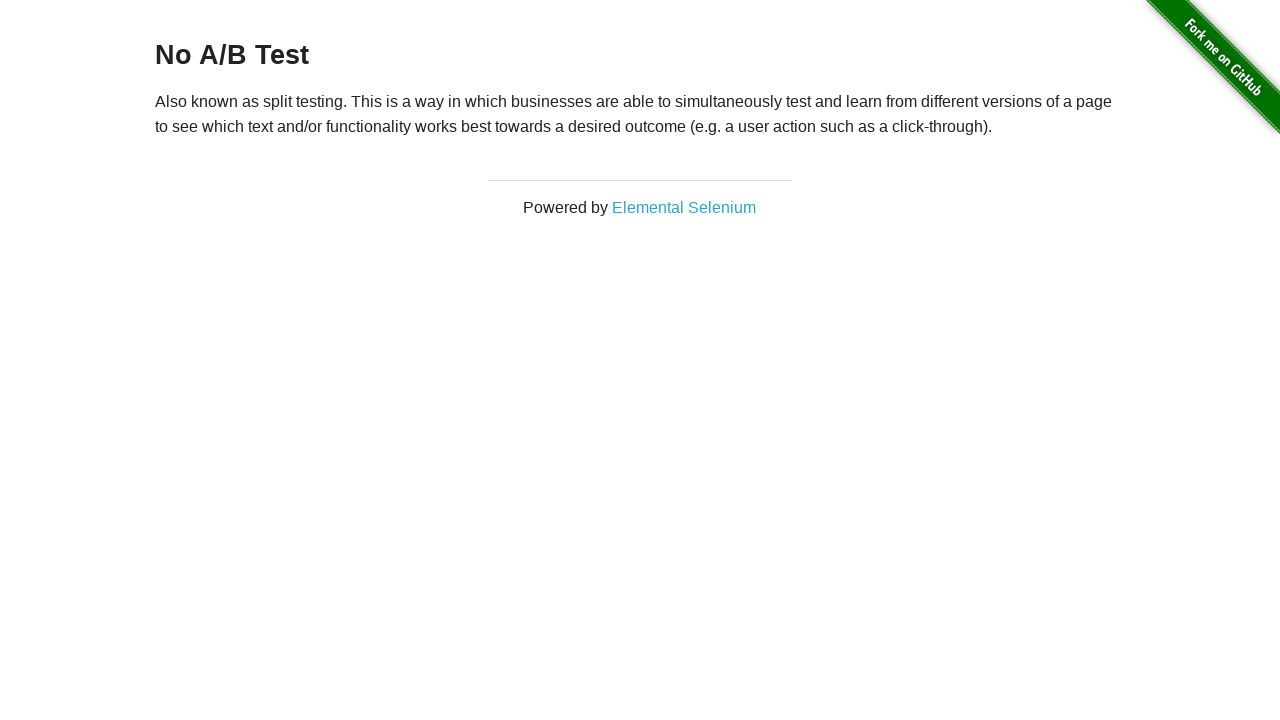

Retrieved final heading text after opt-out
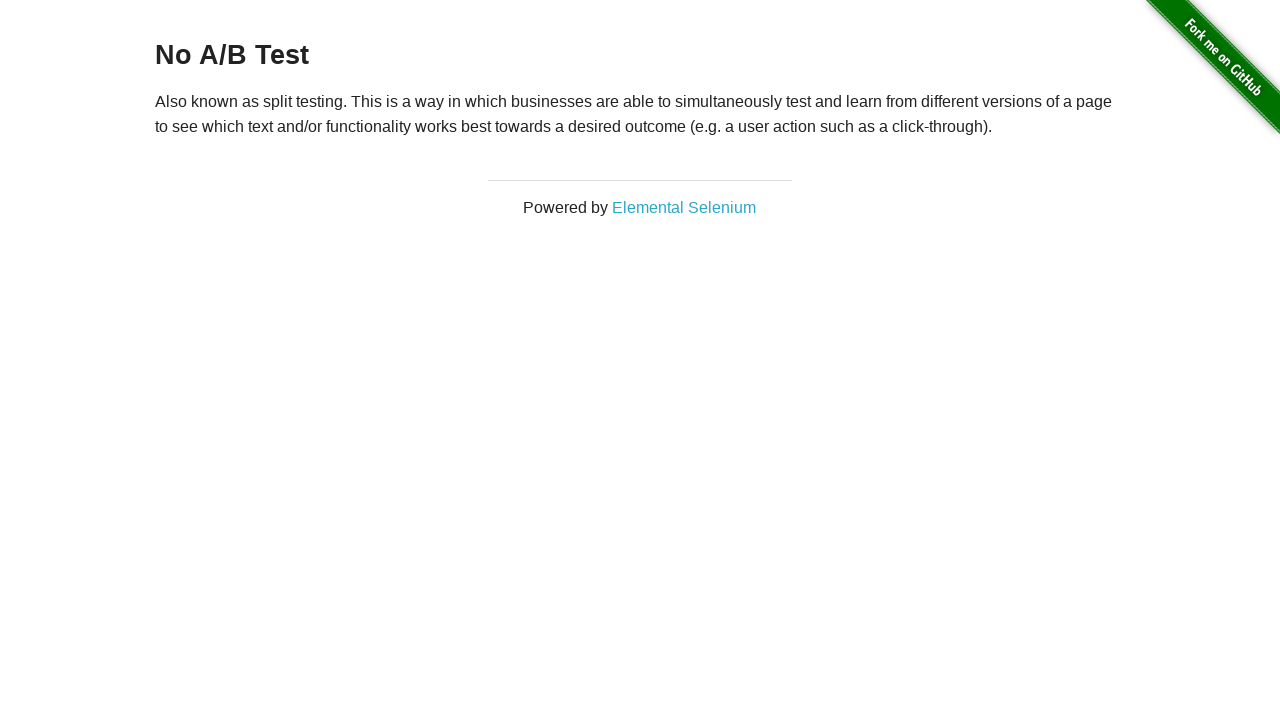

Verified heading text is 'No A/B Test' - opt-out successful
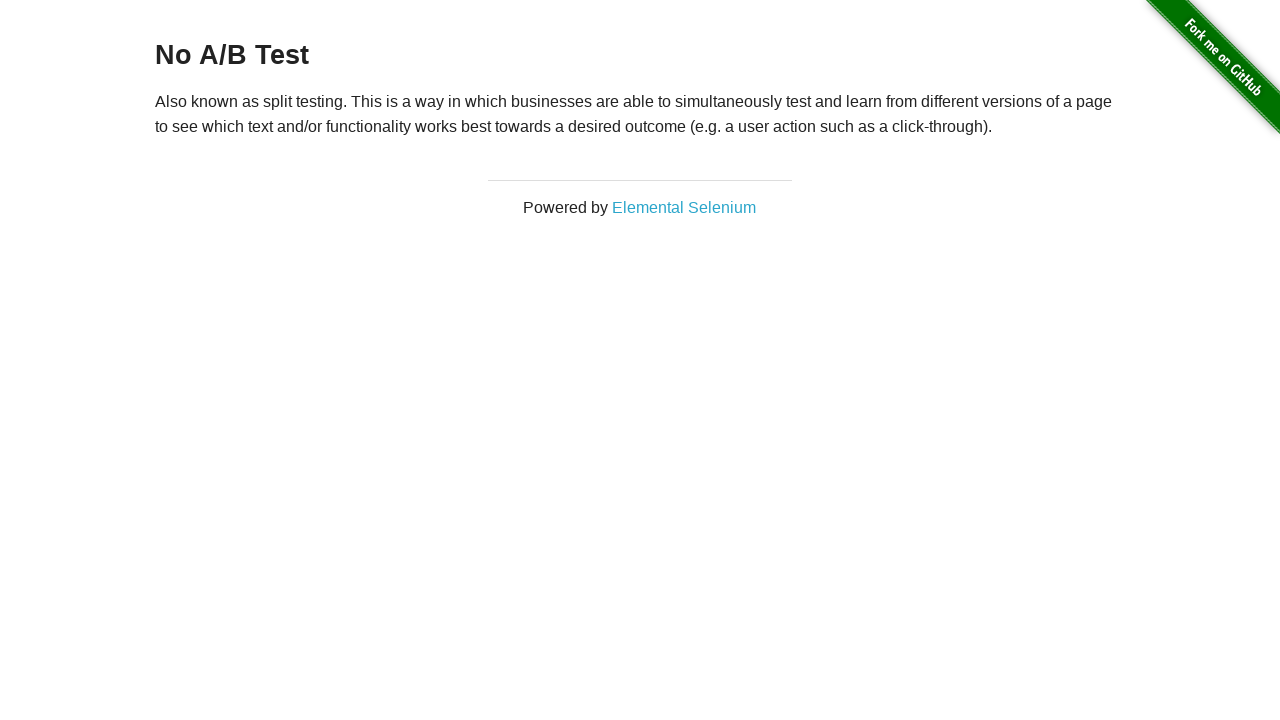

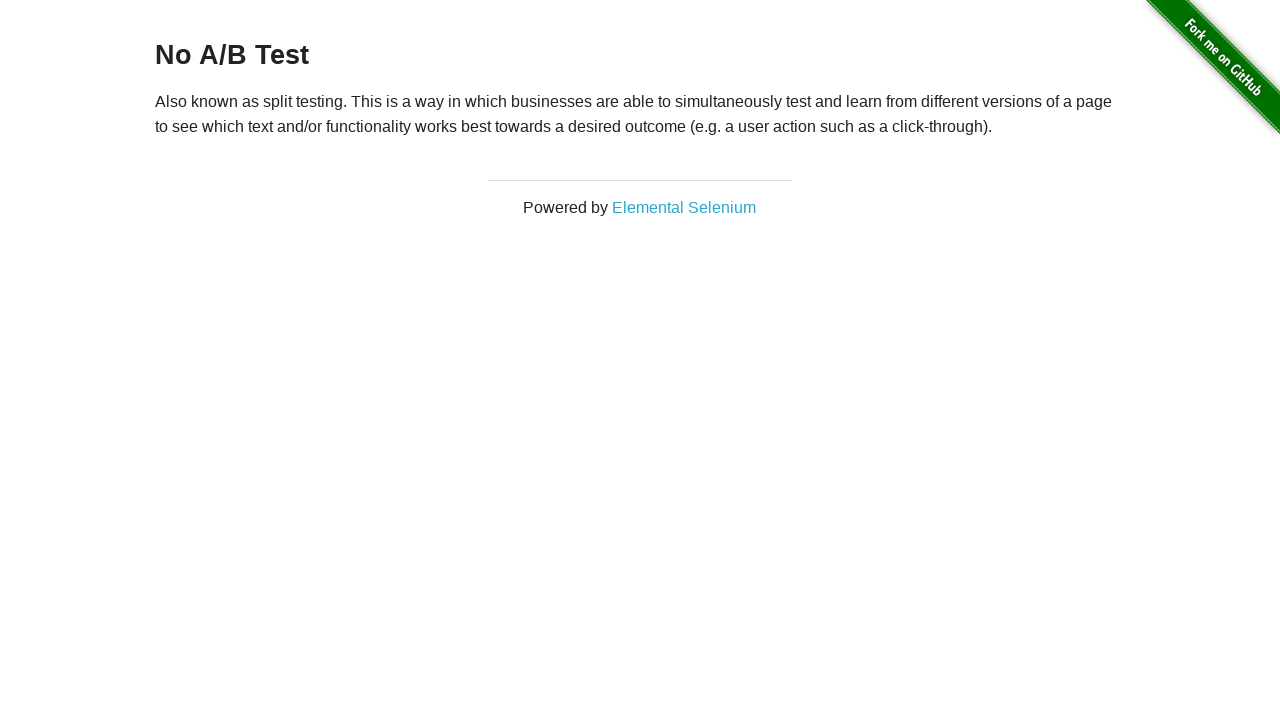